Tests drag and drop functionality within an iframe by switching to the demo iframe and performing a drag operation

Starting URL: http://jqueryui.com/droppable

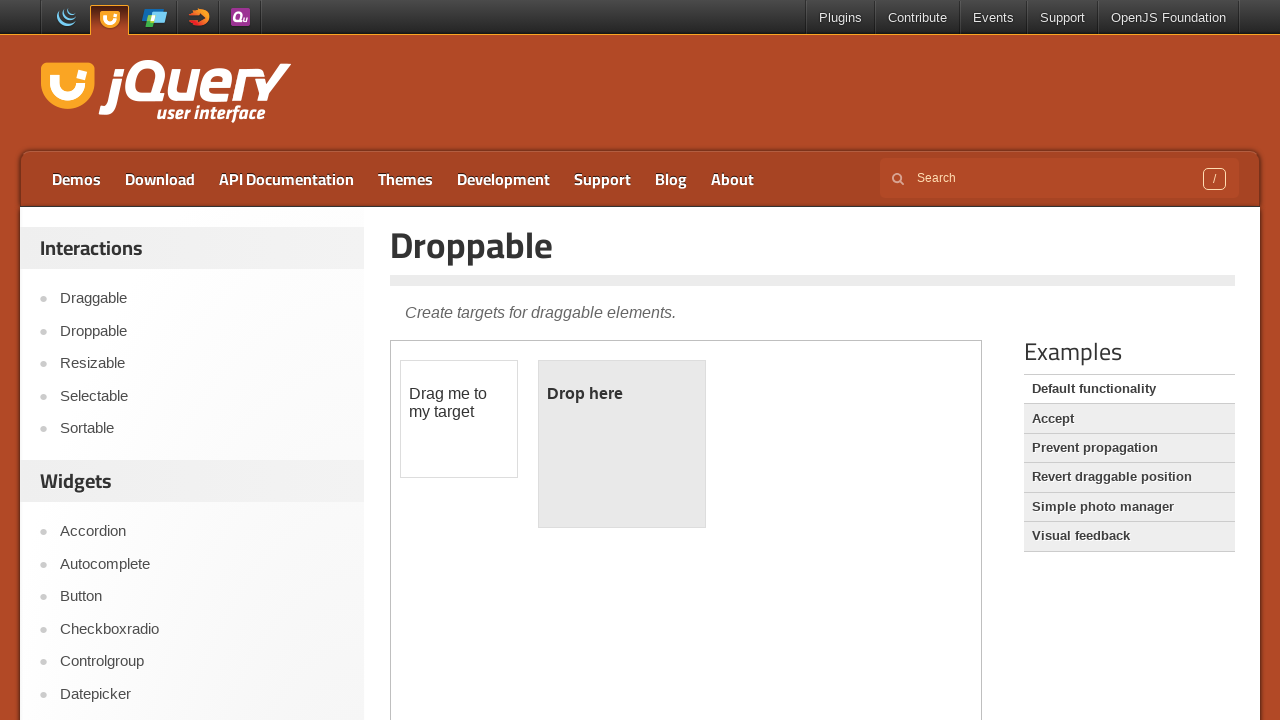

Set viewport size to 700x700 for better visibility
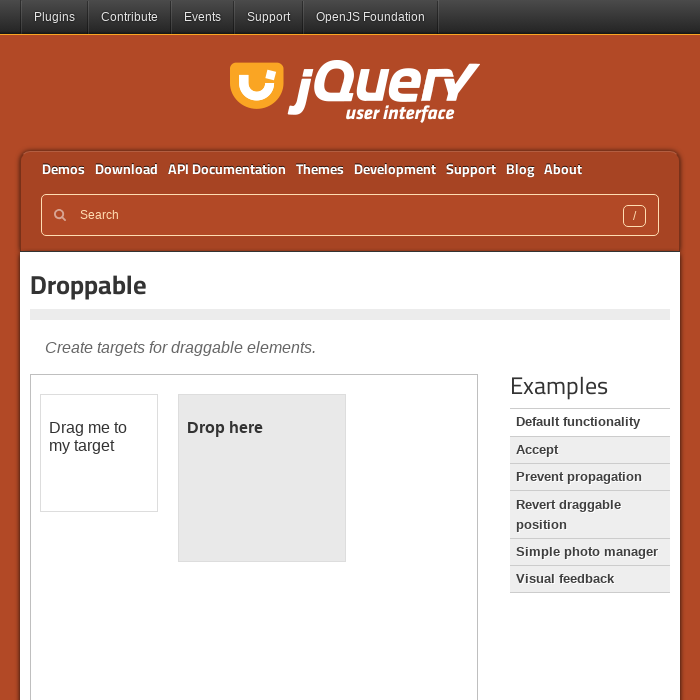

Located the demo iframe
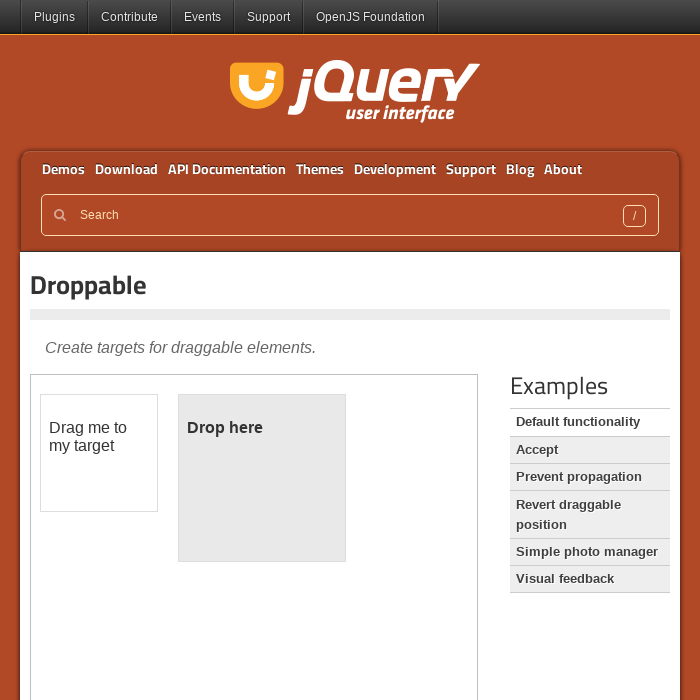

Draggable element loaded in iframe
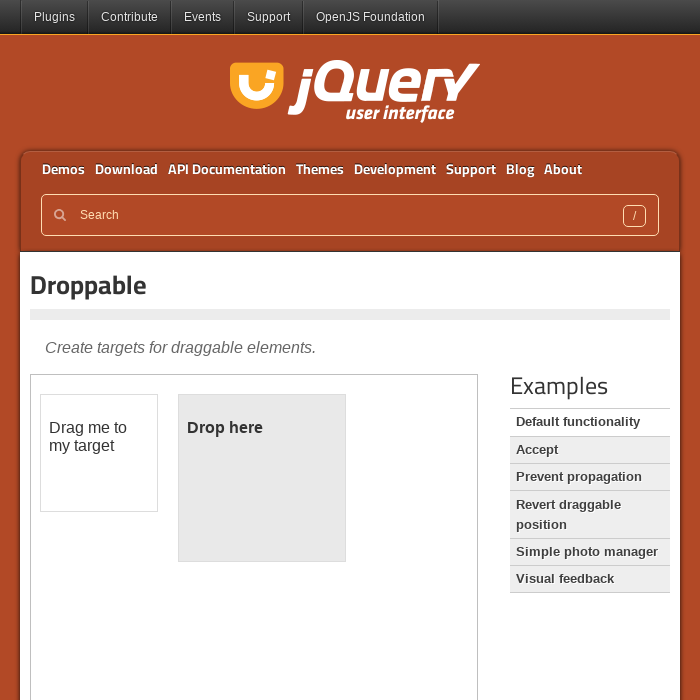

Located draggable and droppable elements in iframe
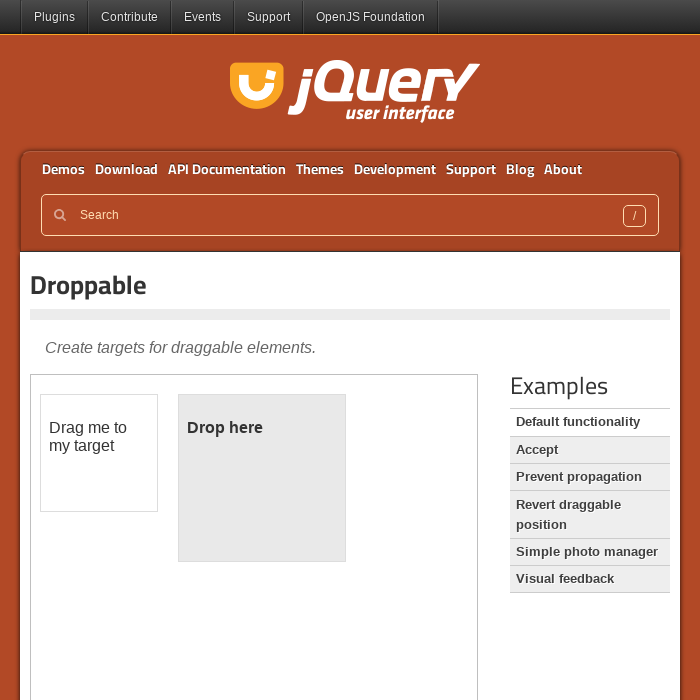

Retrieved bounding boxes for draggable and droppable elements
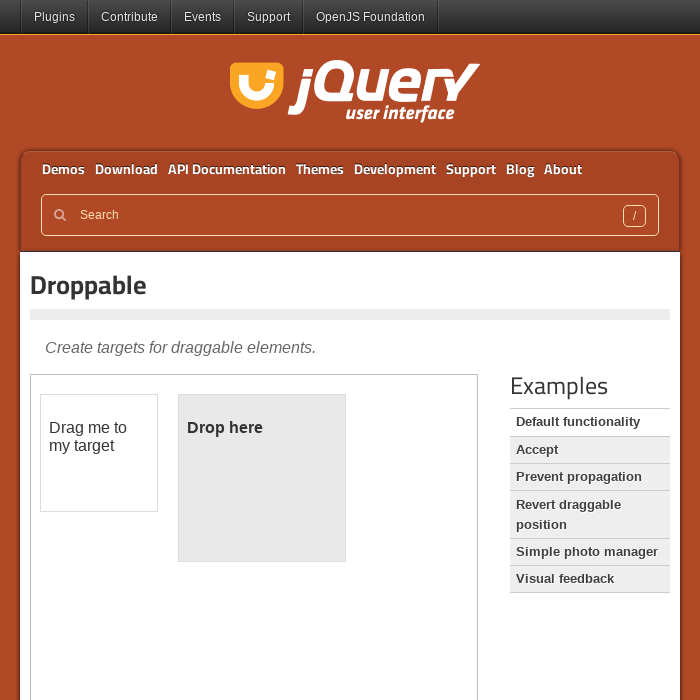

Moved mouse to center of draggable element at (99, 453)
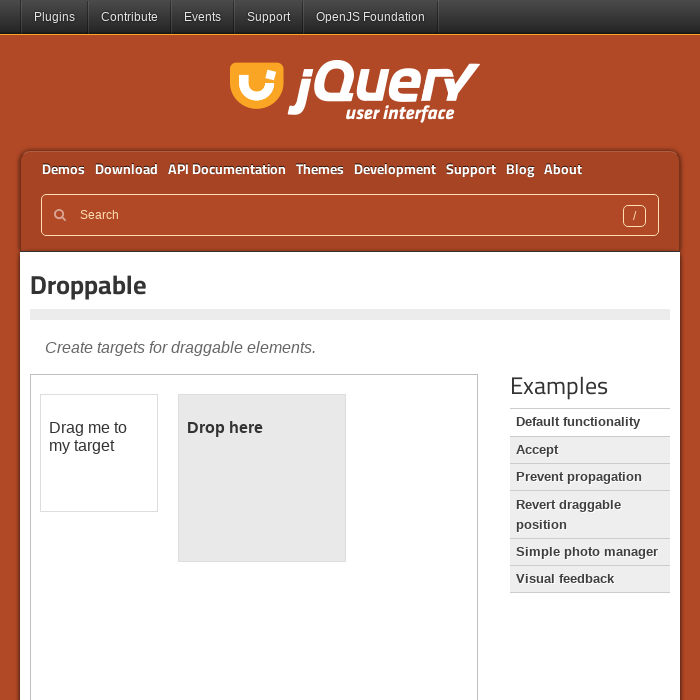

Pressed mouse button down on draggable element at (99, 453)
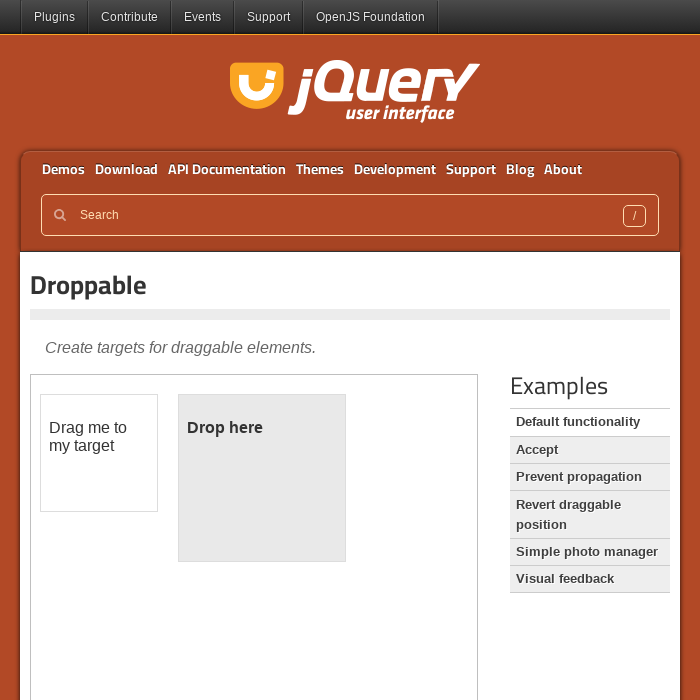

Dragged element to center of droppable zone at (262, 478)
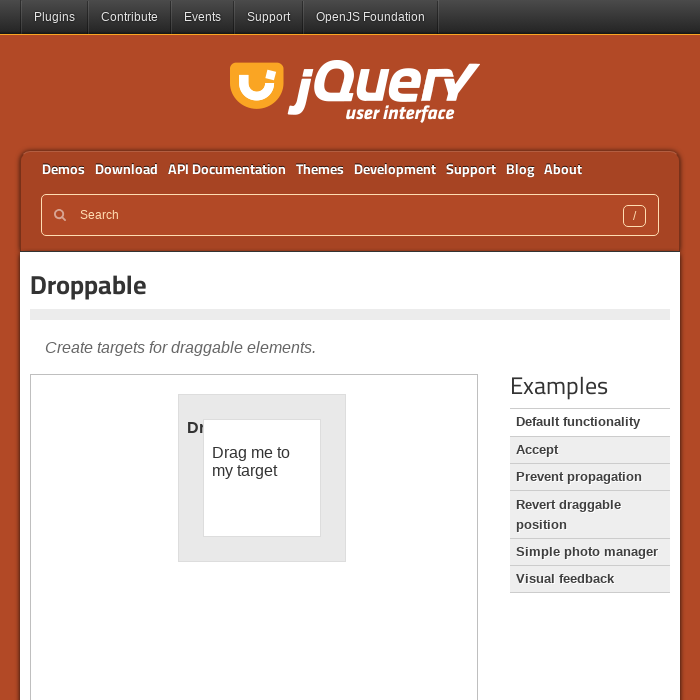

Released mouse button to complete drag and drop at (262, 478)
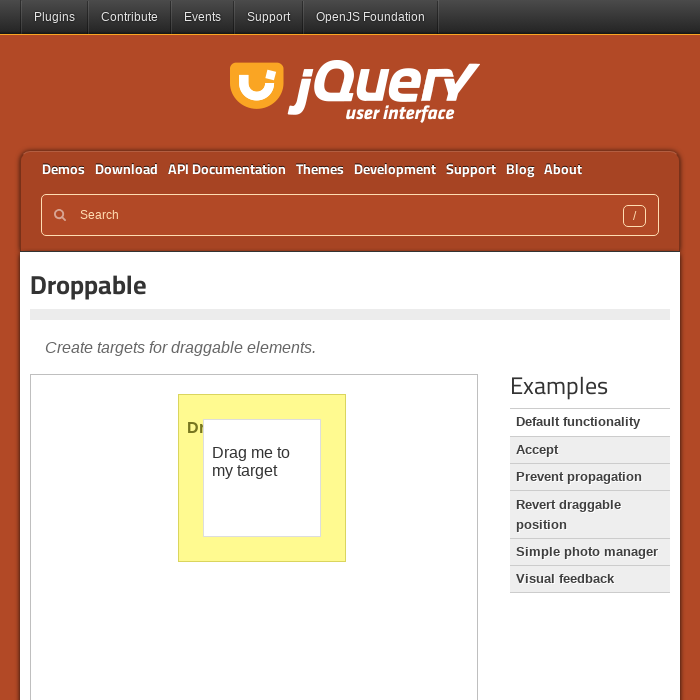

Verified drop was successful - 'Dropped' text appeared
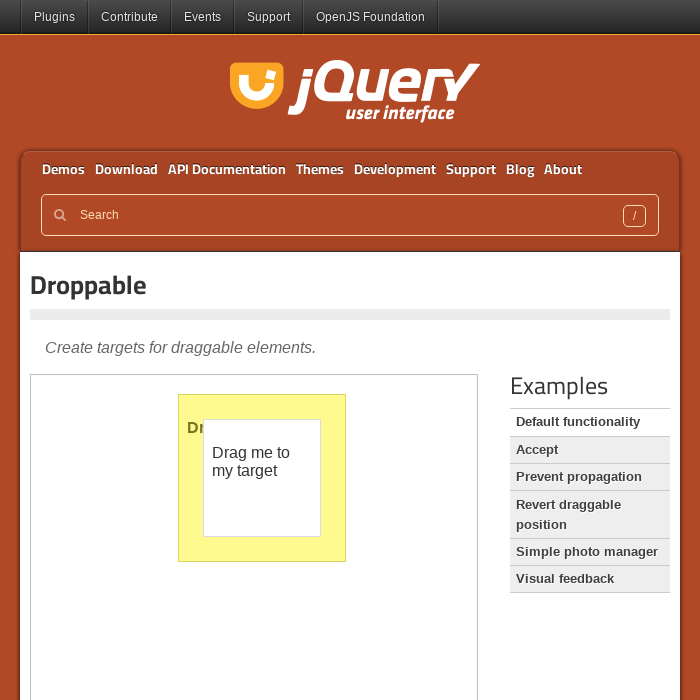

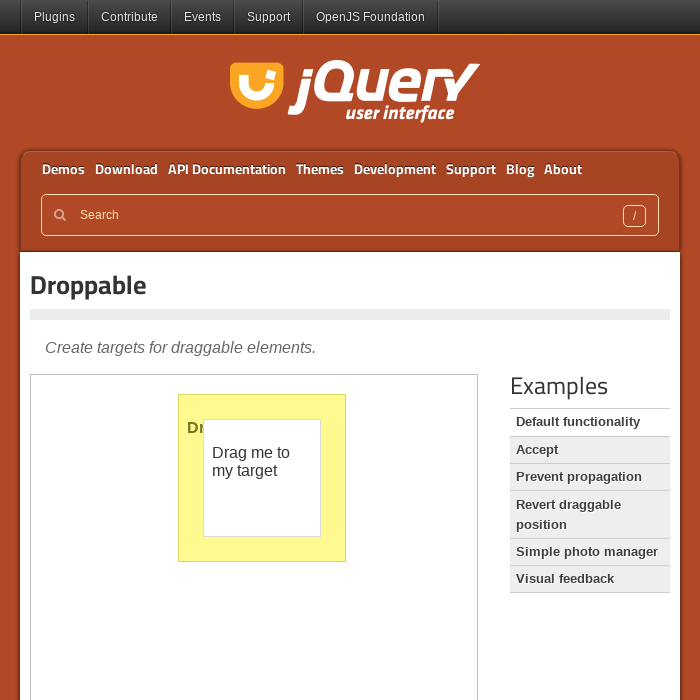